Tests the "load more" functionality on oschina.net by repeatedly clicking the "more" button until all content is loaded and no more button is available.

Starting URL: https://www.oschina.net/

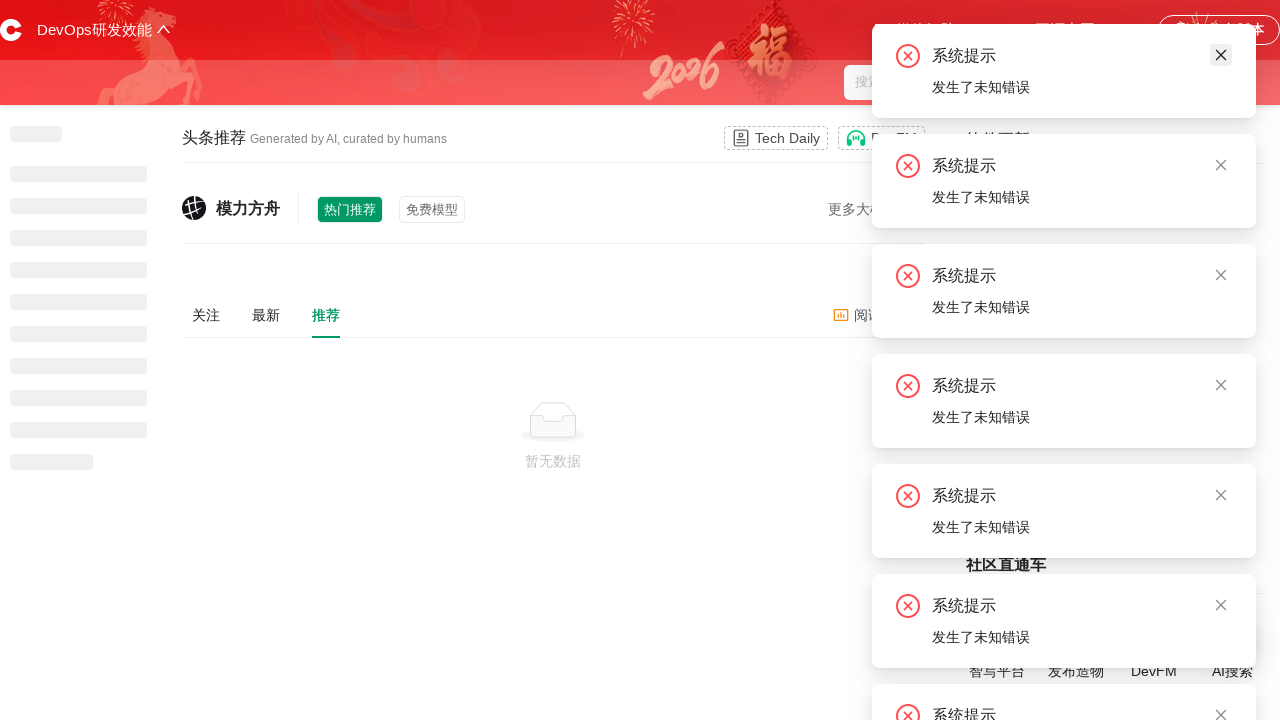

Waited 3 seconds for page to load
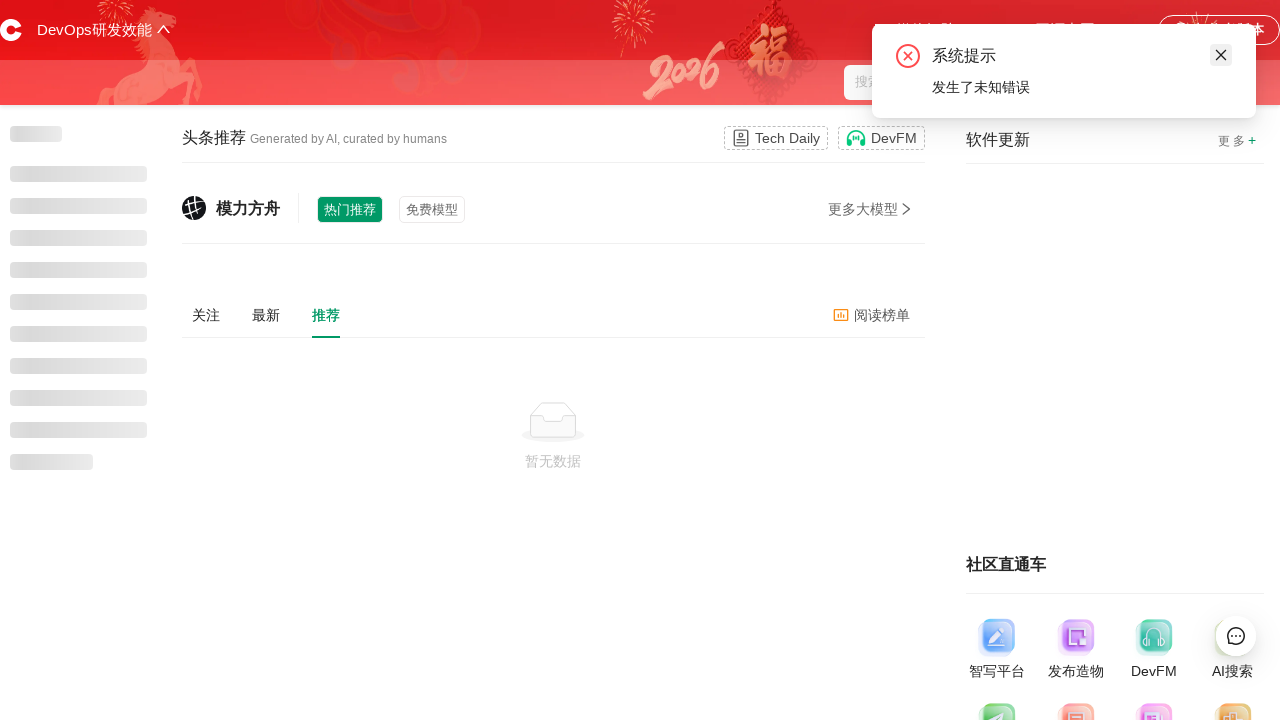

Located 'more' button element
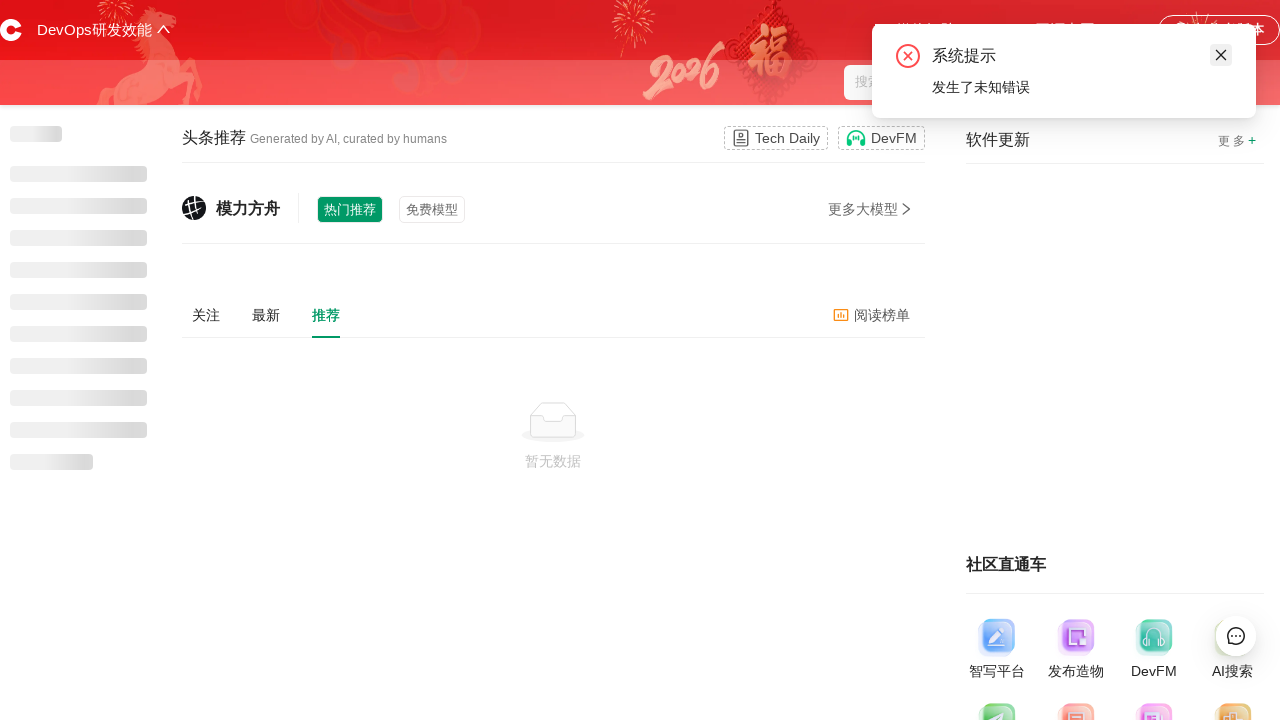

'More' button is no longer visible, stopping load more clicks
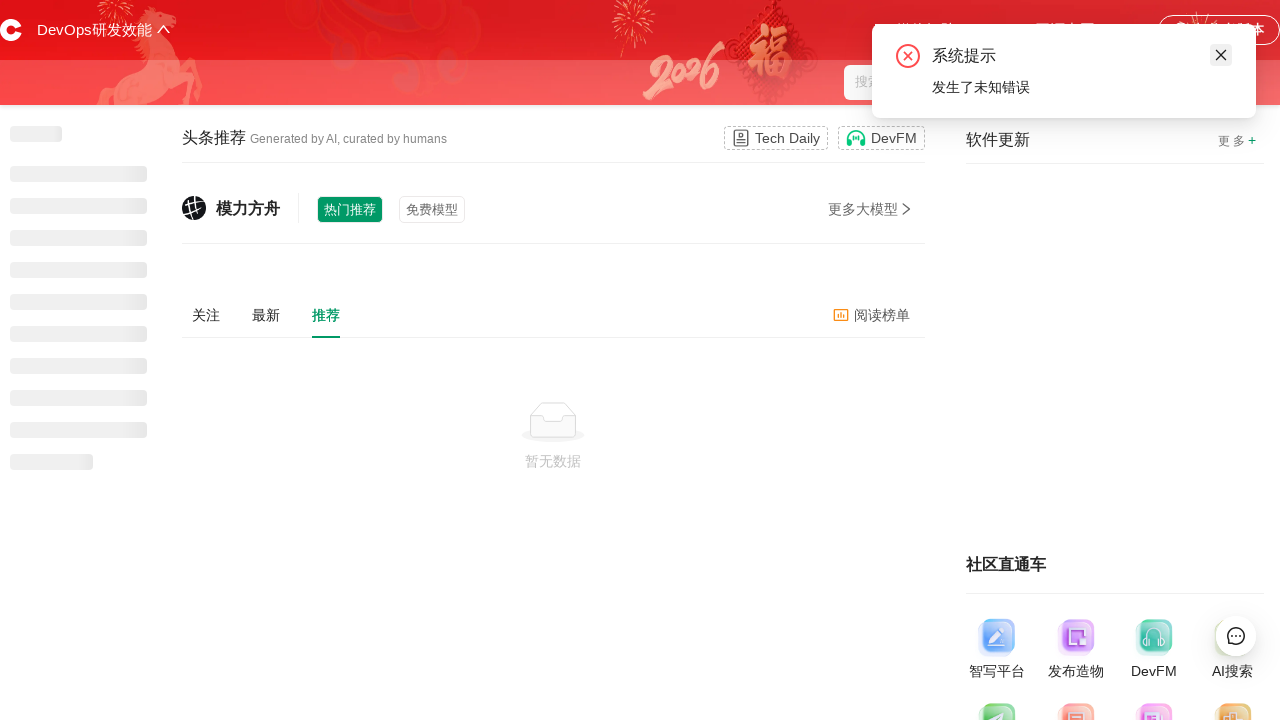

Verified body element is present on page
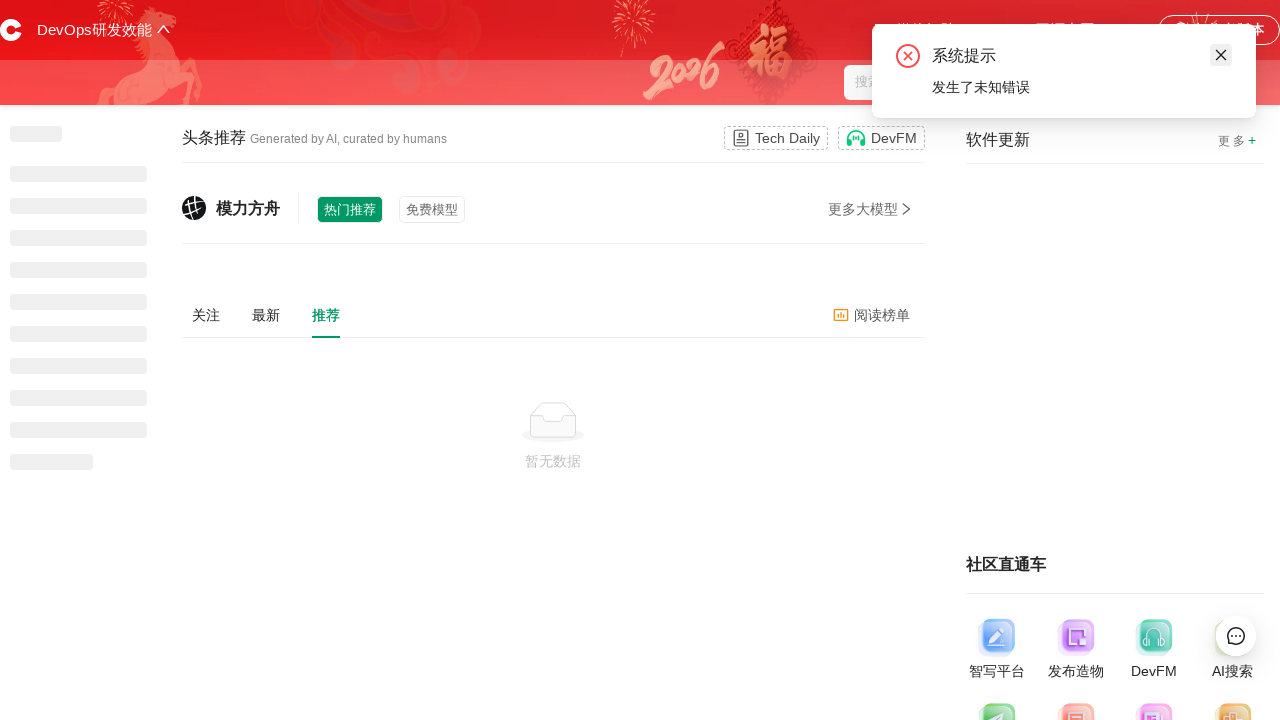

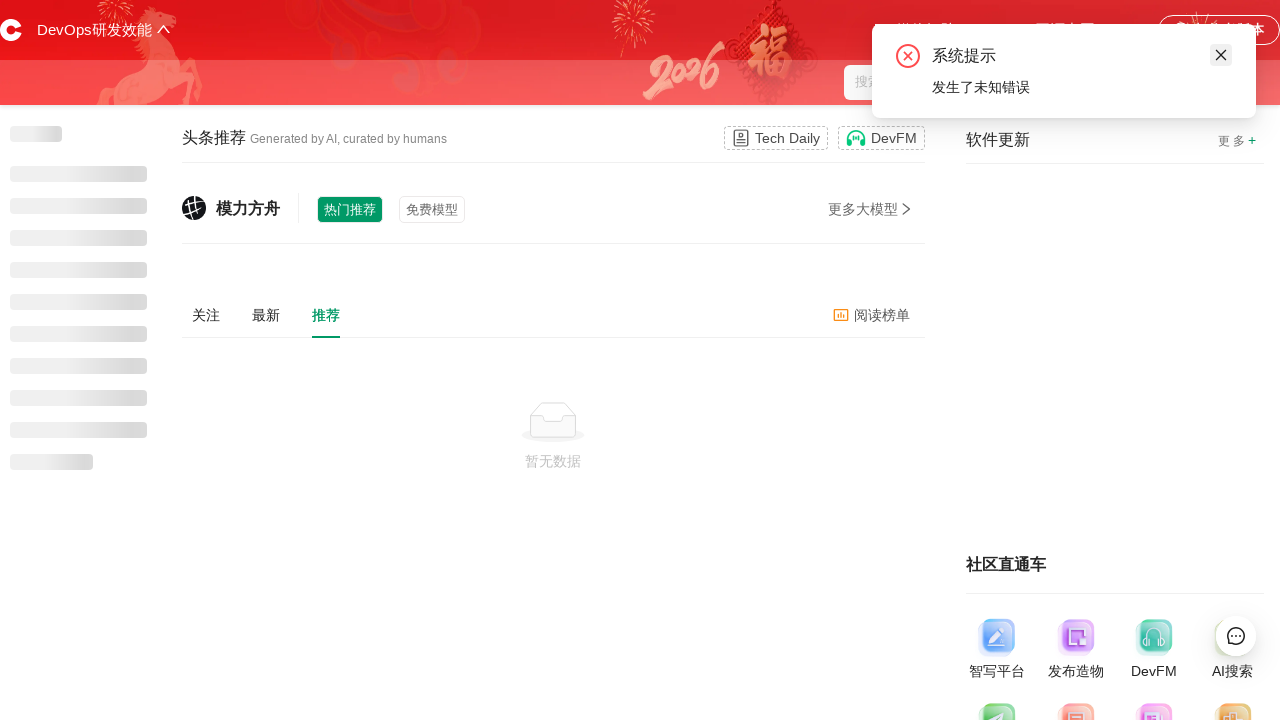